Tests JavaScript prompt alert handling by clicking a button to trigger a prompt, entering text into the prompt, and accepting it.

Starting URL: https://the-internet.herokuapp.com/javascript_alerts

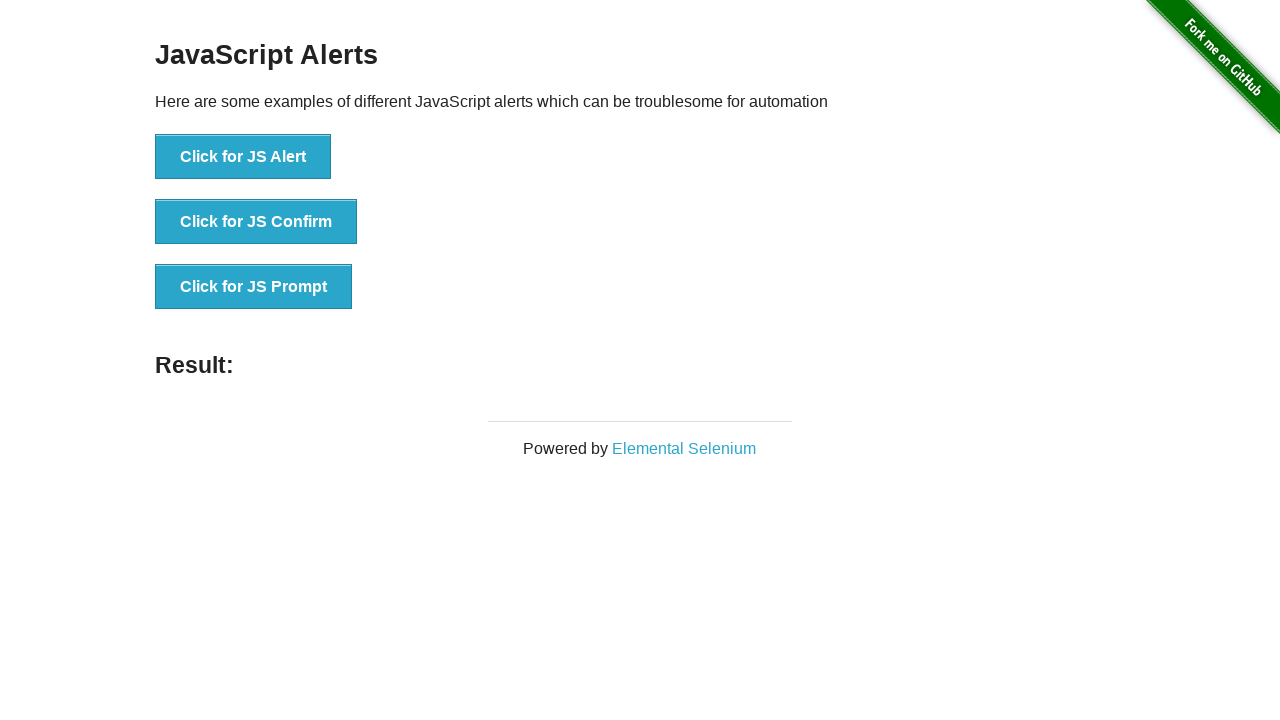

Clicked 'Click for JS Prompt' button to trigger prompt alert at (254, 287) on xpath=//button[normalize-space()='Click for JS Prompt']
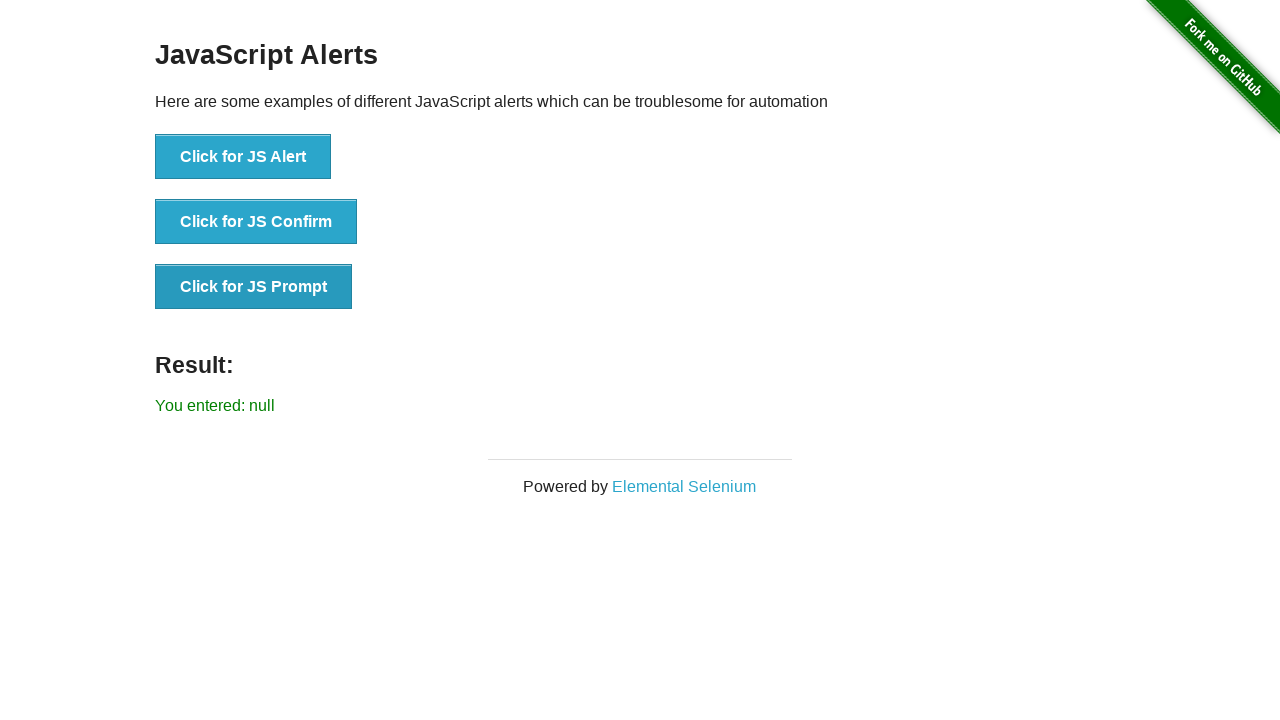

Set up dialog event listener
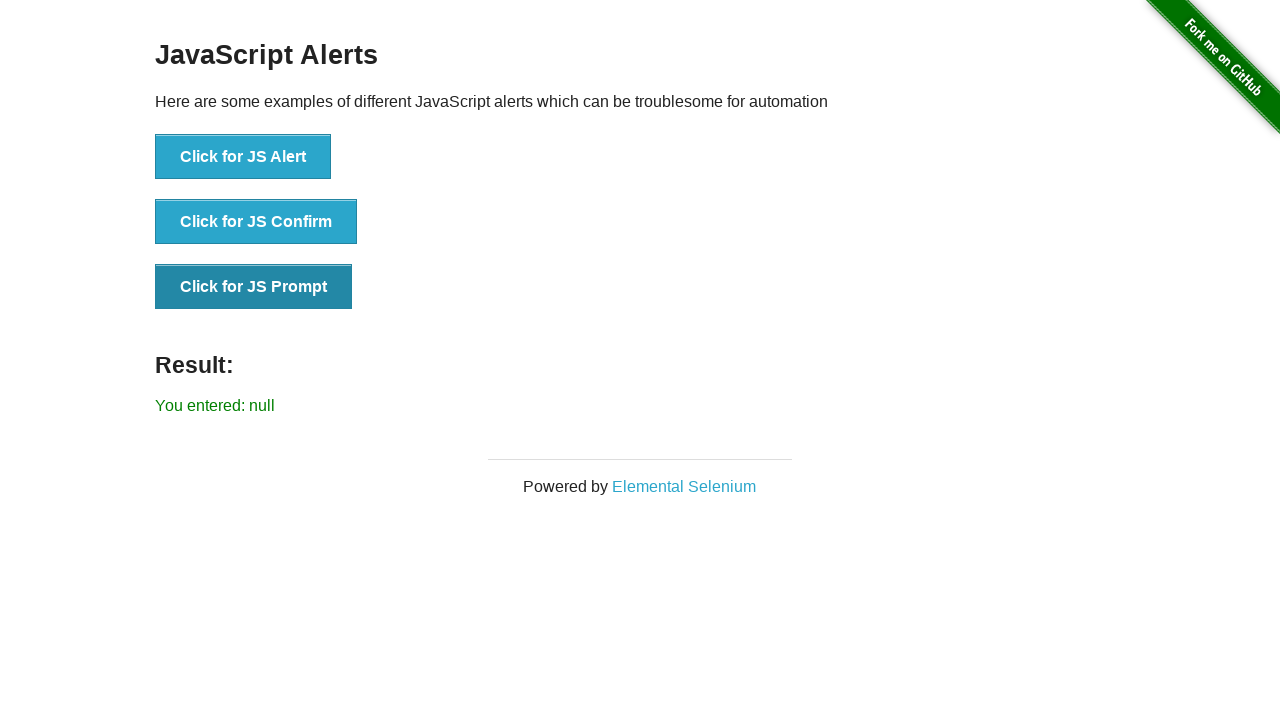

Removed previous dialog listener
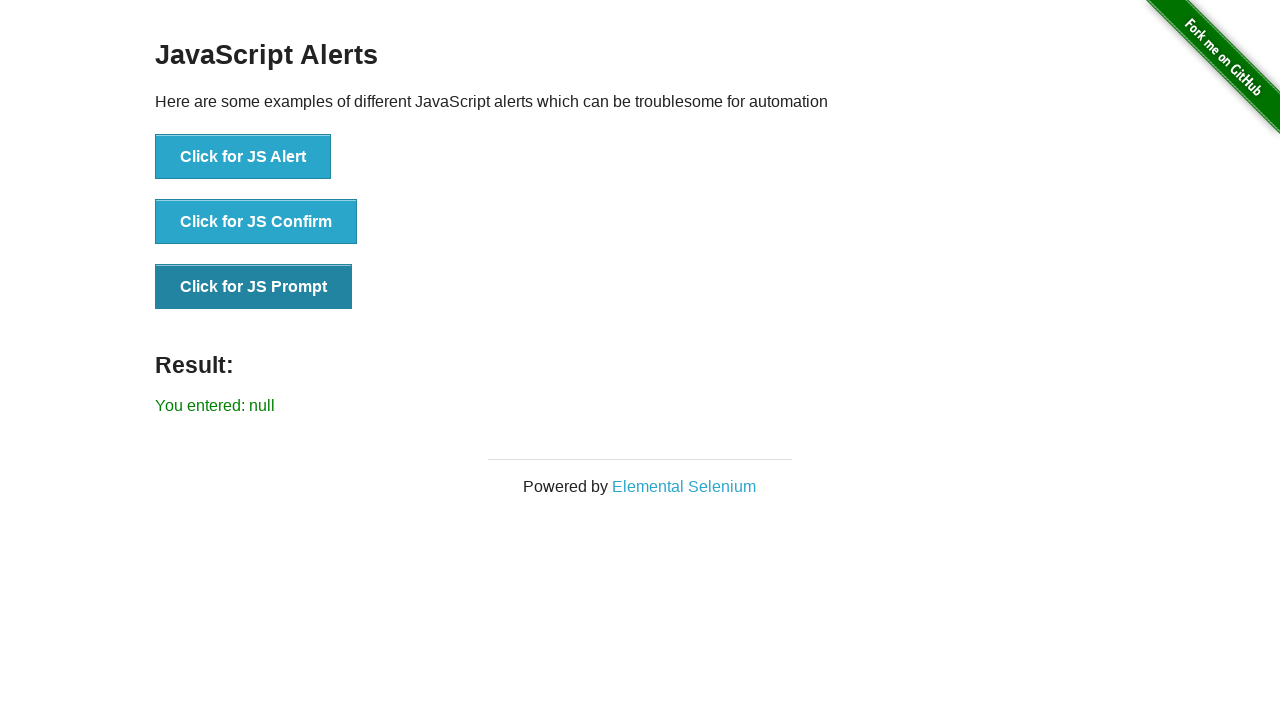

Set up one-time dialog listener to accept prompt with text 'welcome'
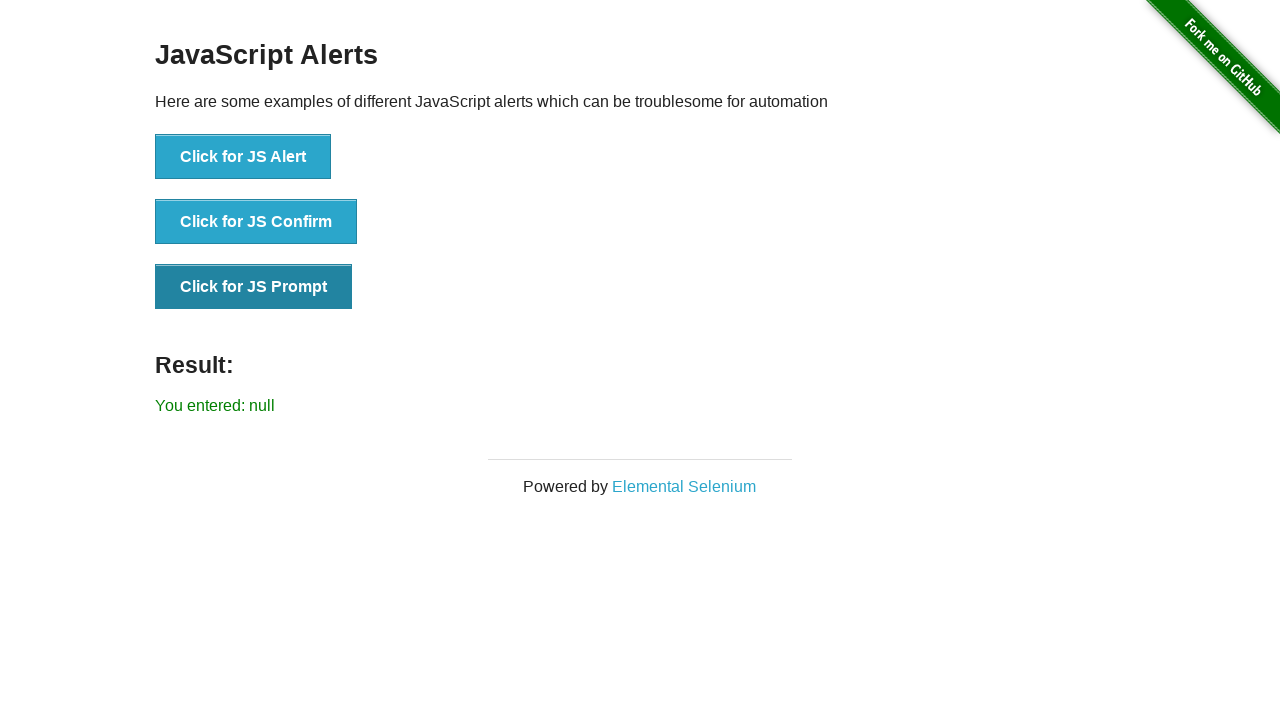

Clicked 'Click for JS Prompt' button to trigger prompt at (254, 287) on xpath=//button[normalize-space()='Click for JS Prompt']
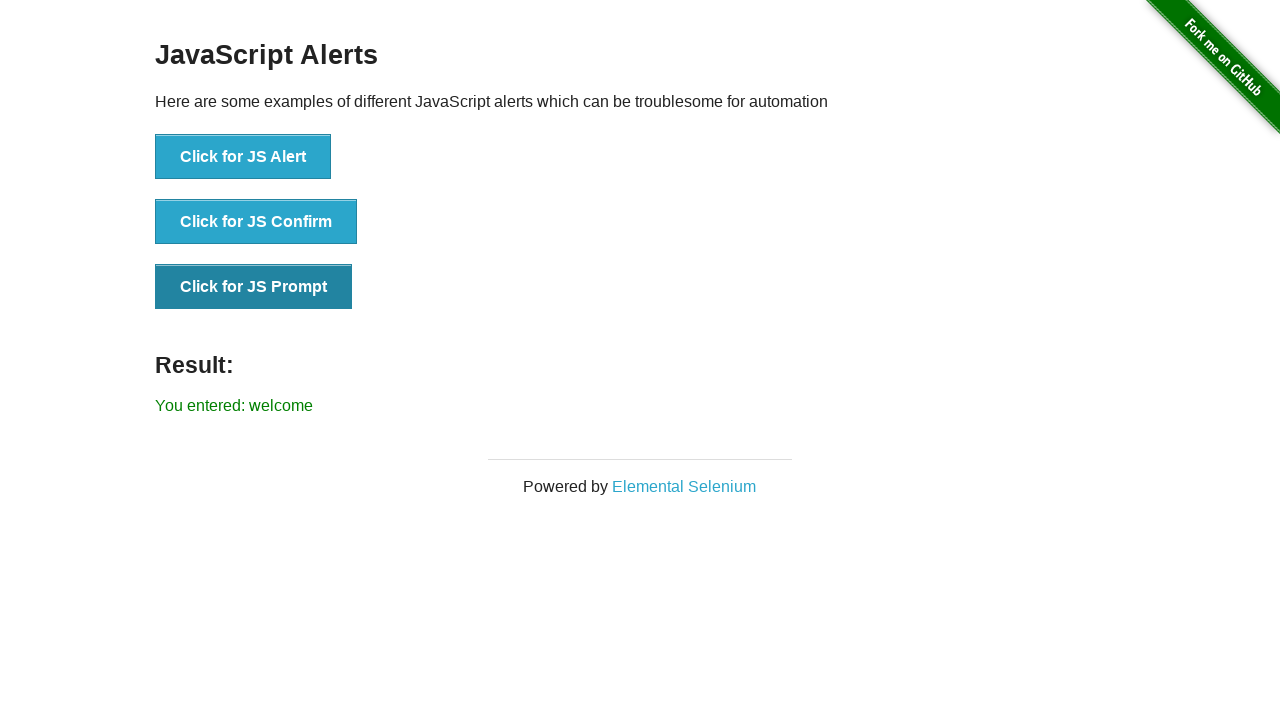

Prompt result element appeared on page
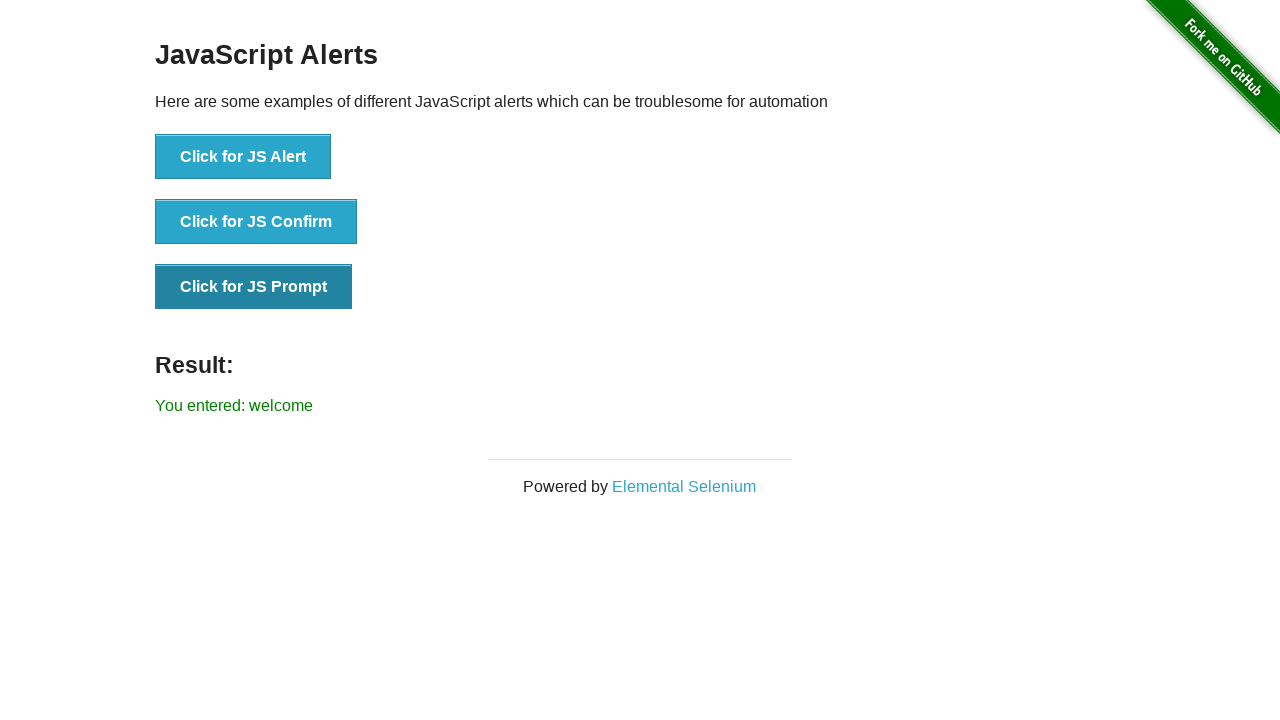

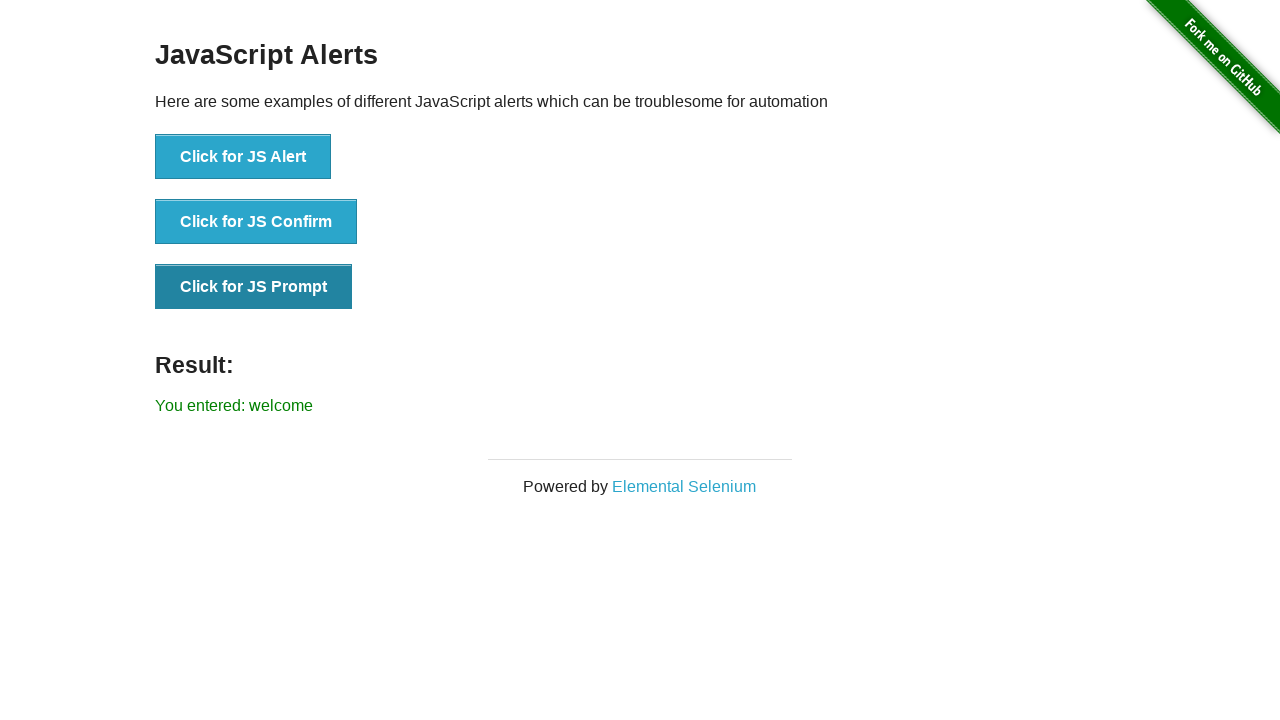